Tests dynamic element visibility by clicking a reveal button and interacting with a newly displayed text field

Starting URL: https://www.selenium.dev/selenium/web/dynamic.html

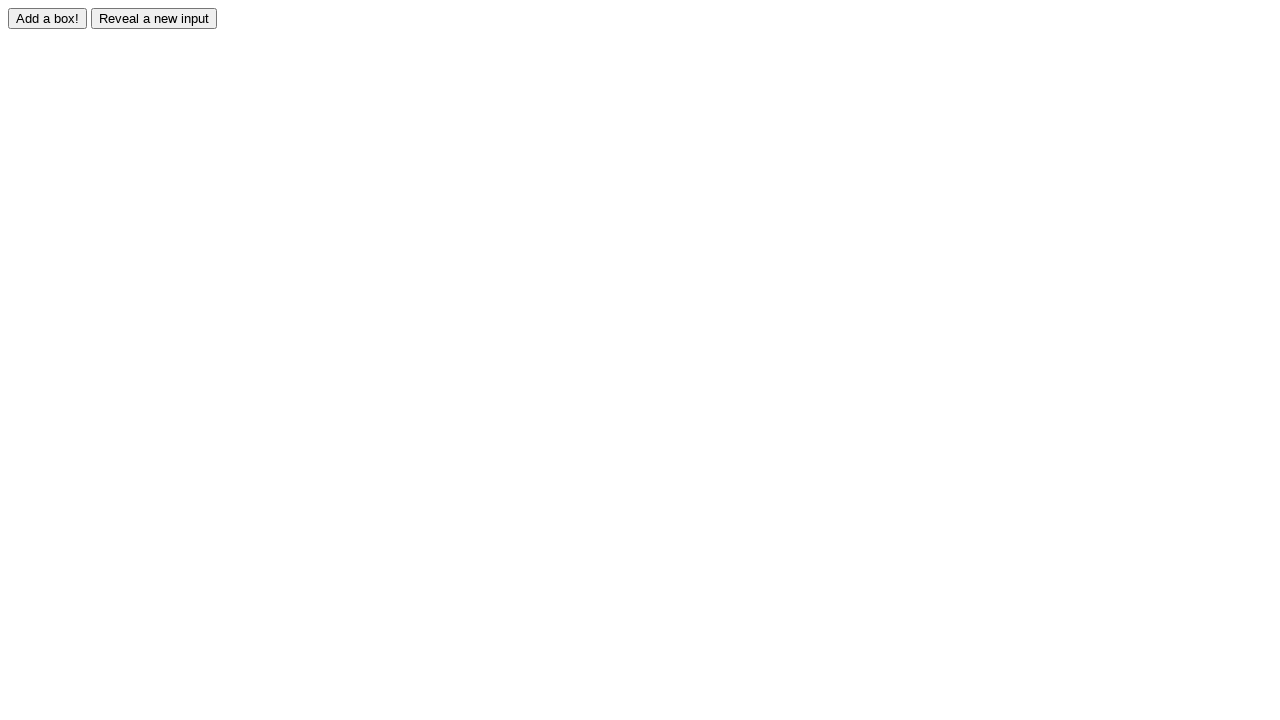

Checked initial visibility of revealed element - textbox is hidden
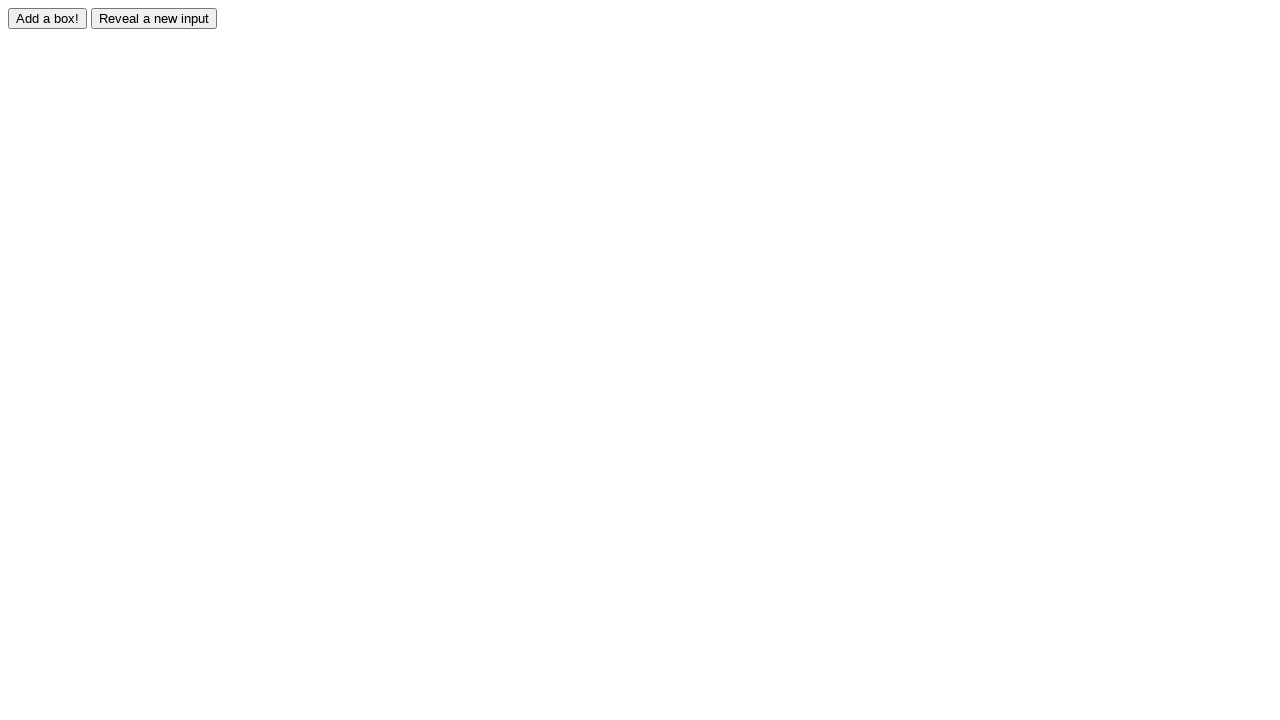

Clicked reveal button to display hidden element at (154, 18) on #reveal
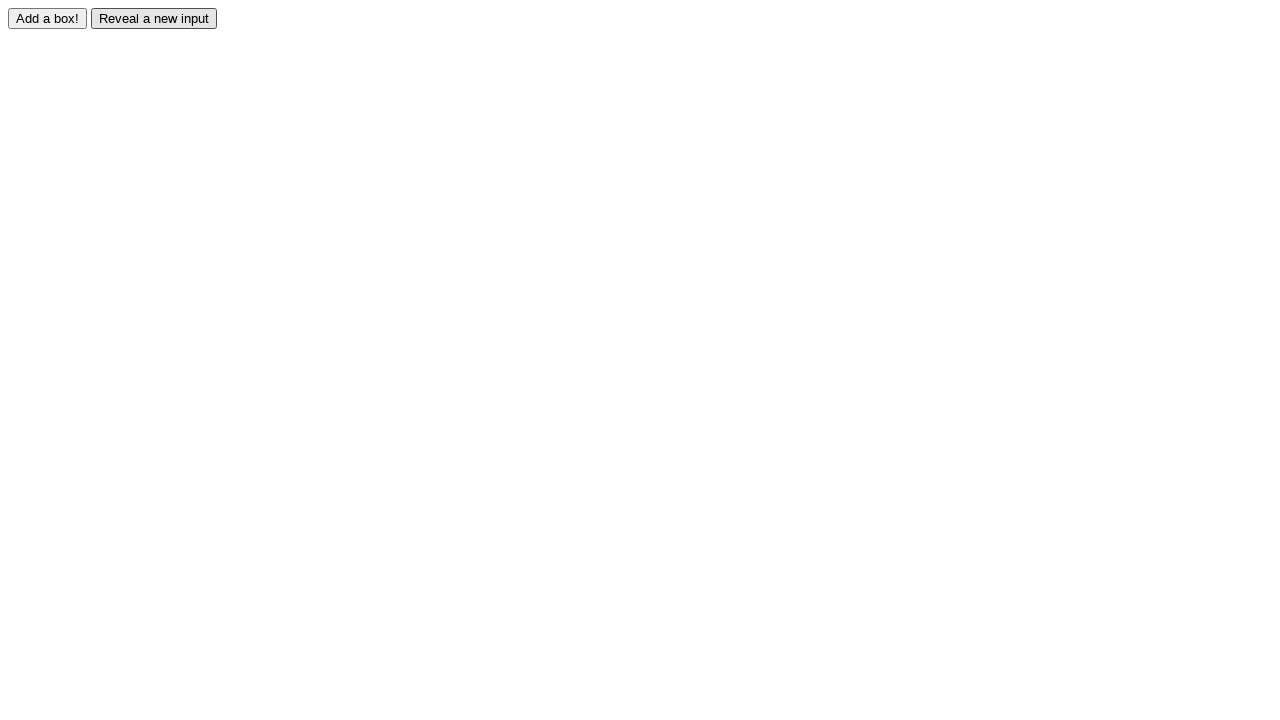

Waited for revealed element to become visible
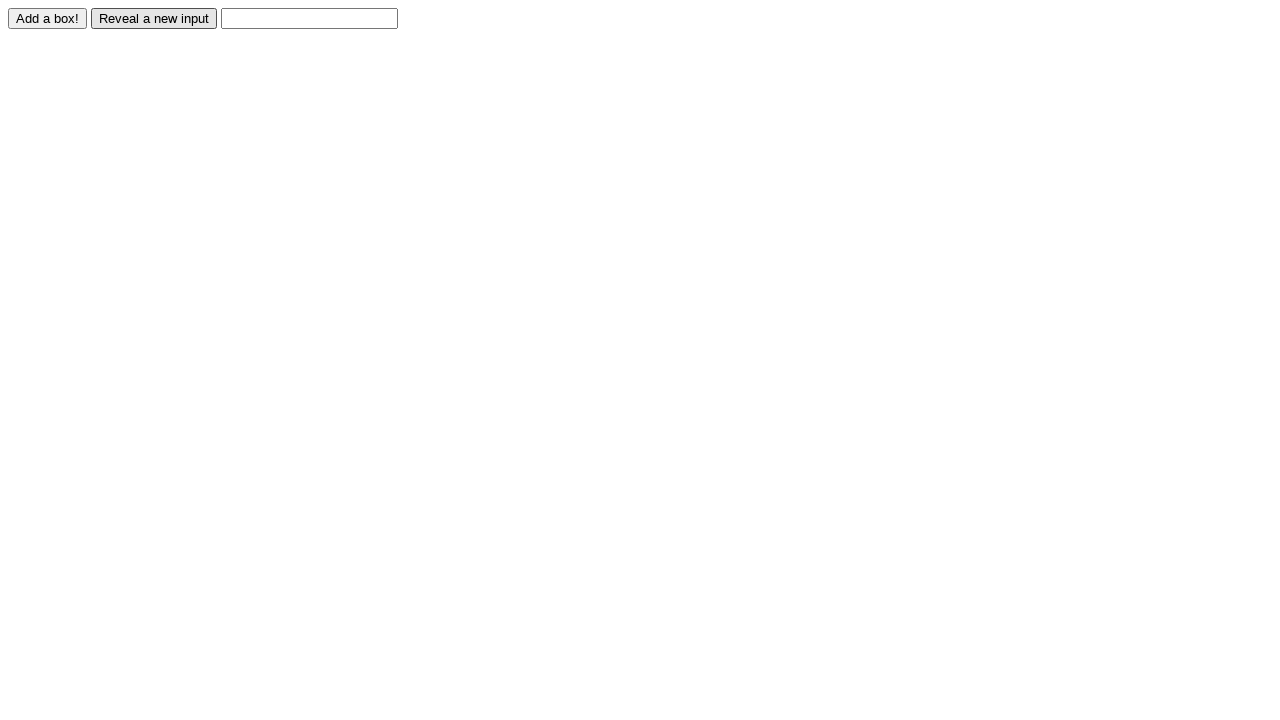

Filled revealed textbox with 'Displayed' on #revealed
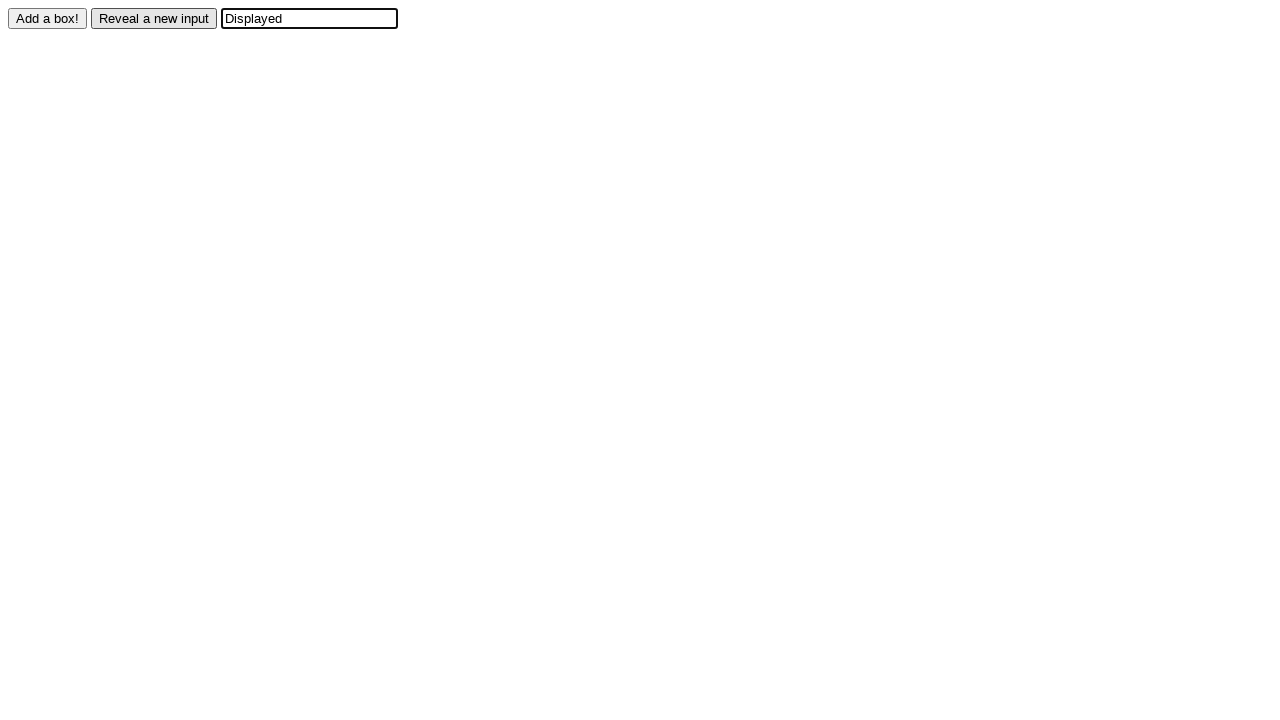

Verified that textbox contains 'Displayed'
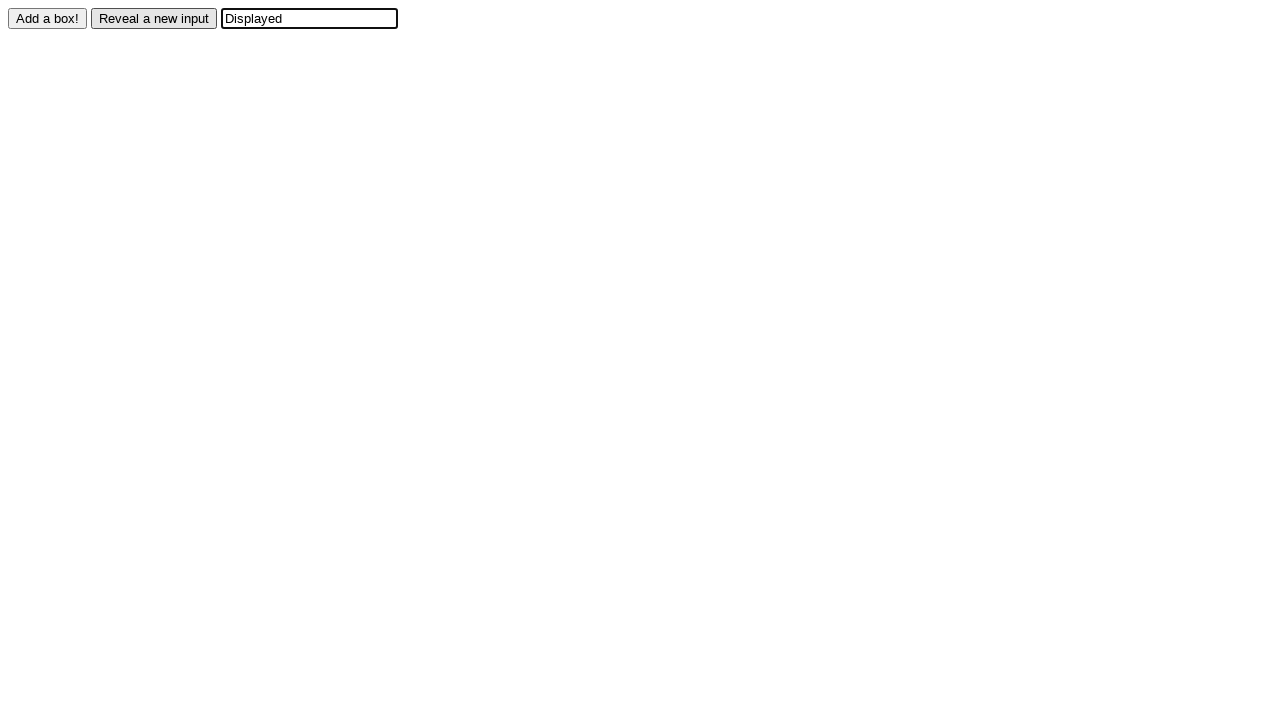

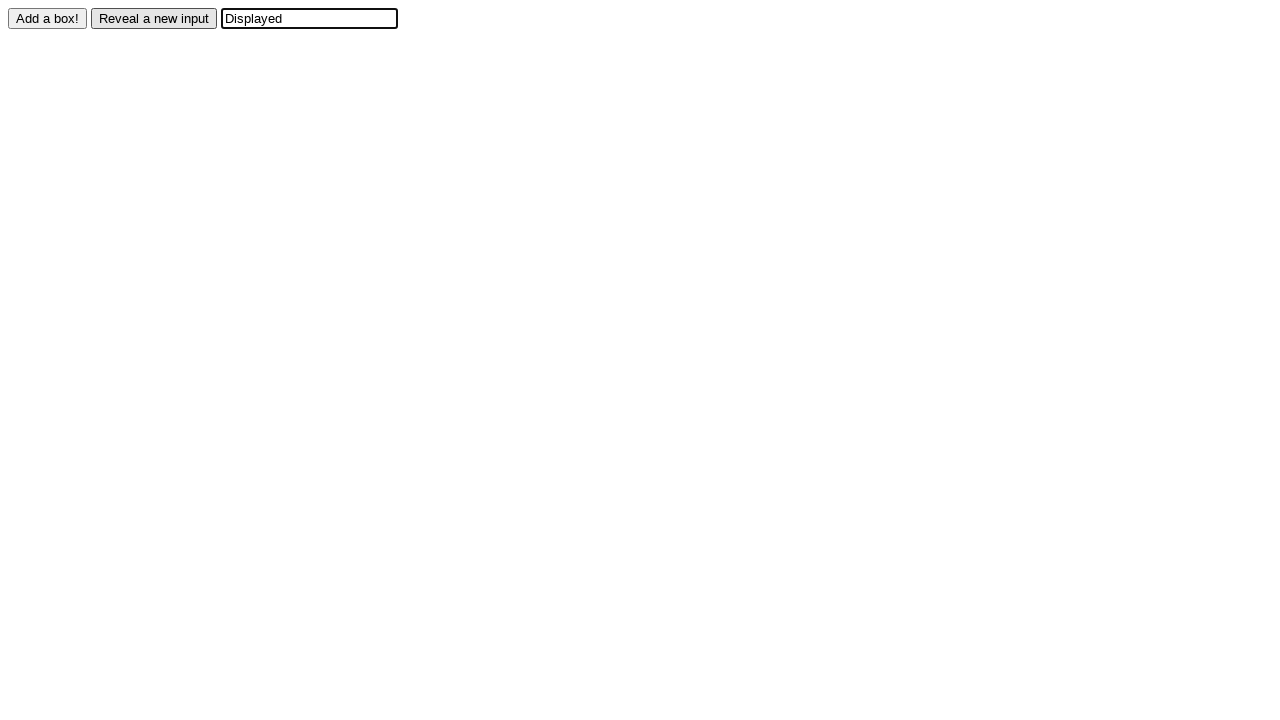